Tests handling of different JavaScript alert types (simple alert, confirmation dialog, and prompt dialog) by triggering each alert type, interacting with them appropriately, and dismissing/accepting them.

Starting URL: http://testpages.herokuapp.com/styled/alerts/alert-test.html

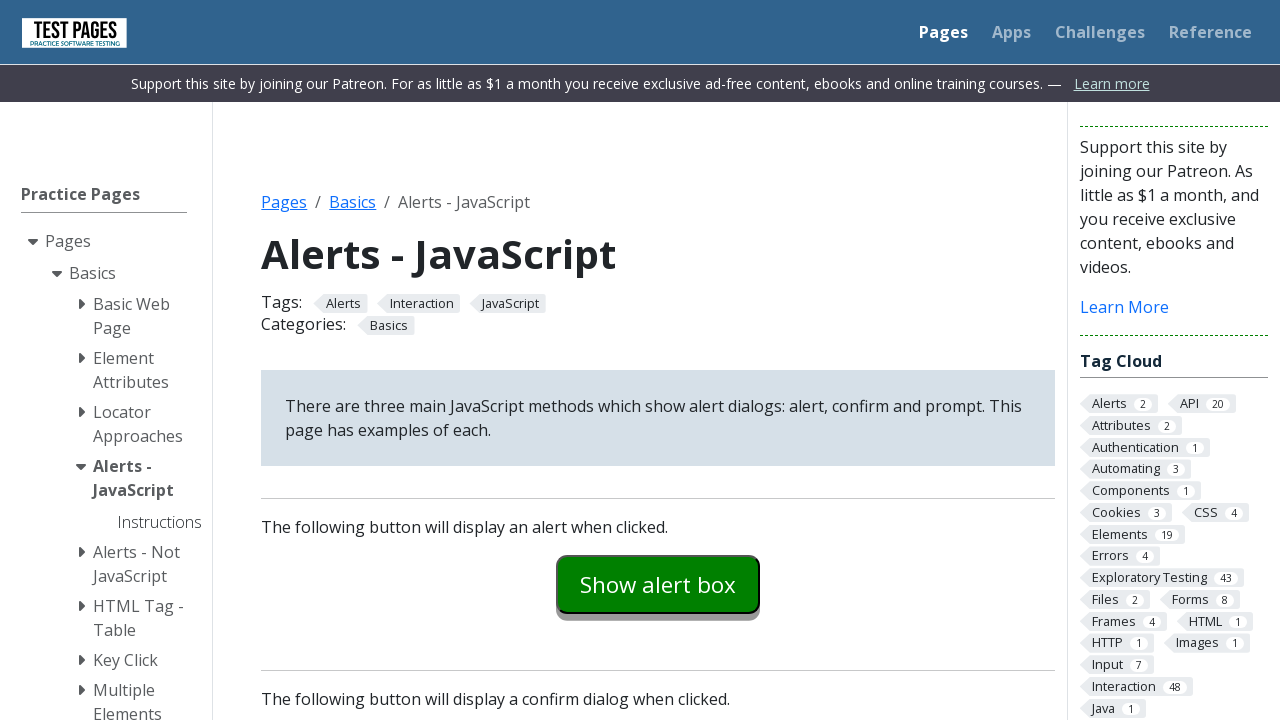

Navigated to alert test page
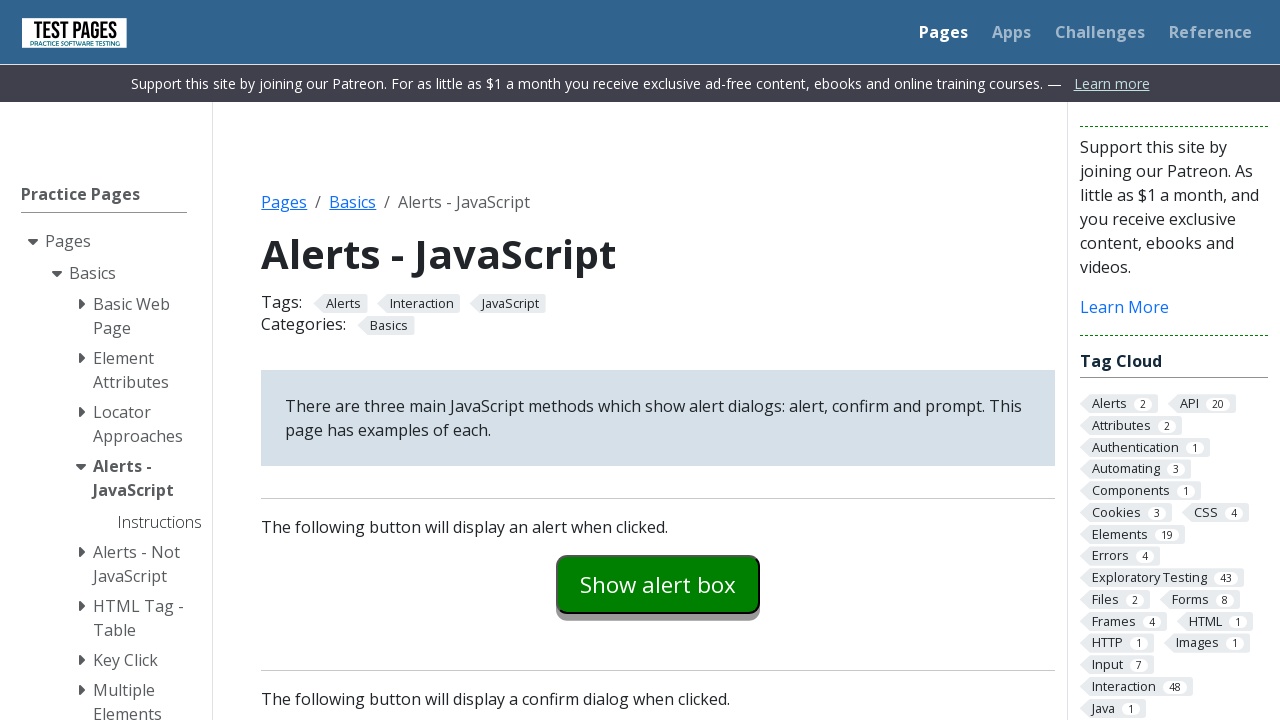

Clicked button to trigger simple alert at (658, 584) on #alertexamples
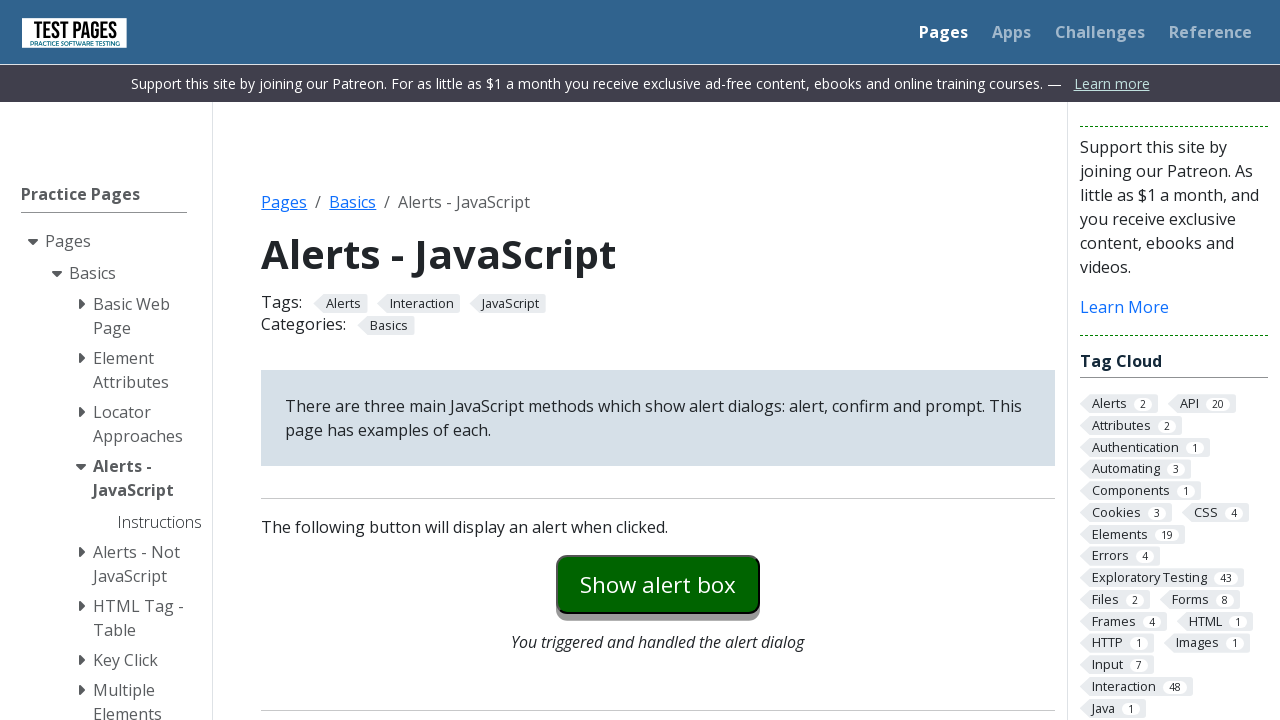

Set up dialog handler to accept alerts
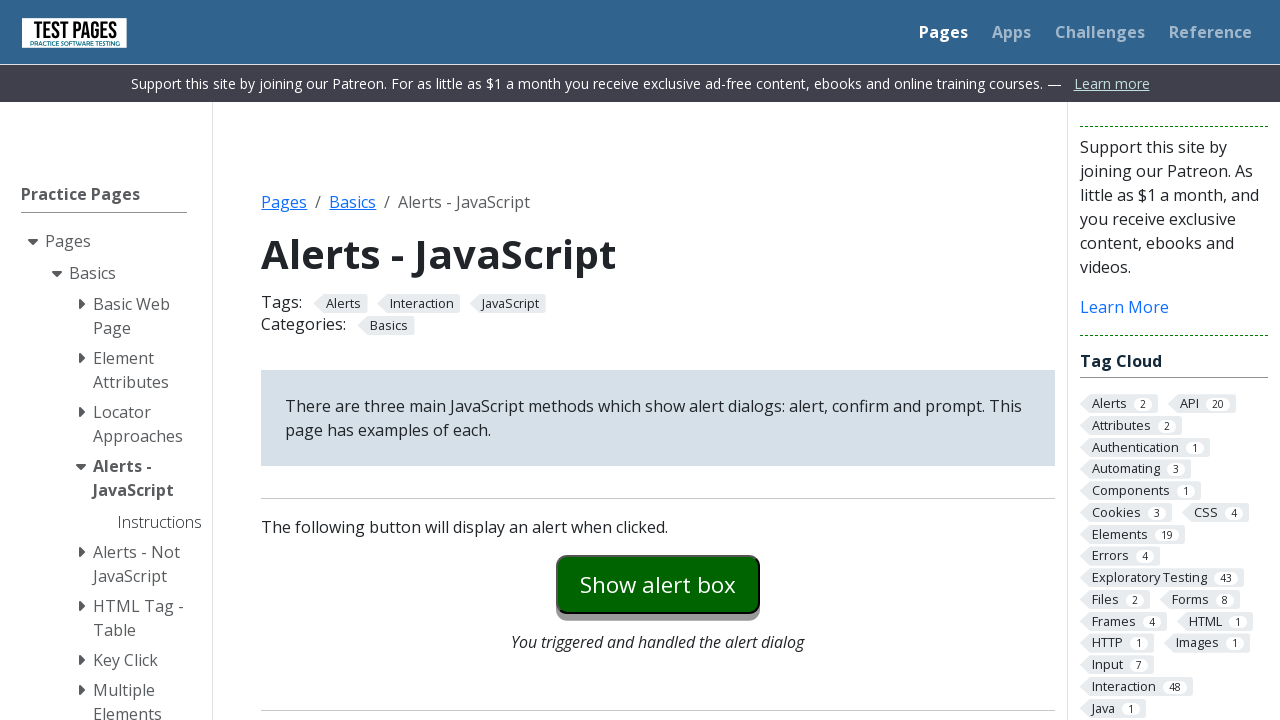

Waited for simple alert to be handled
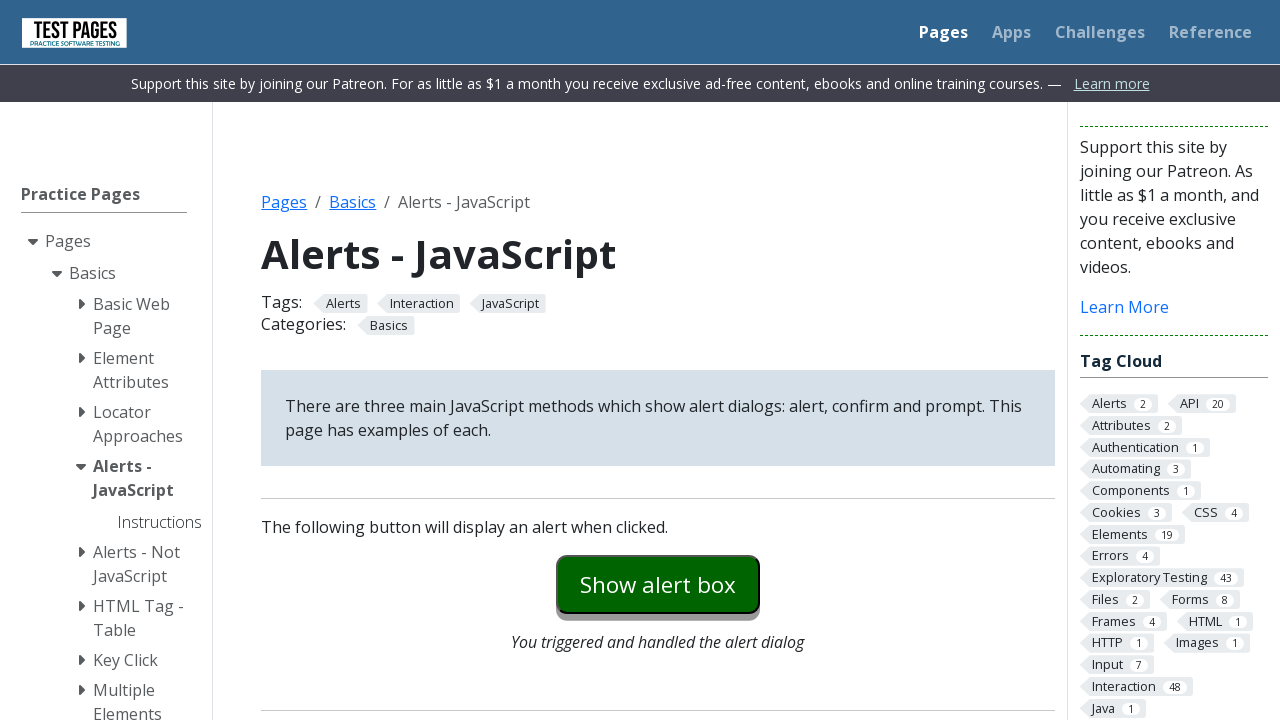

Set up dialog handler to dismiss confirmation dialogs
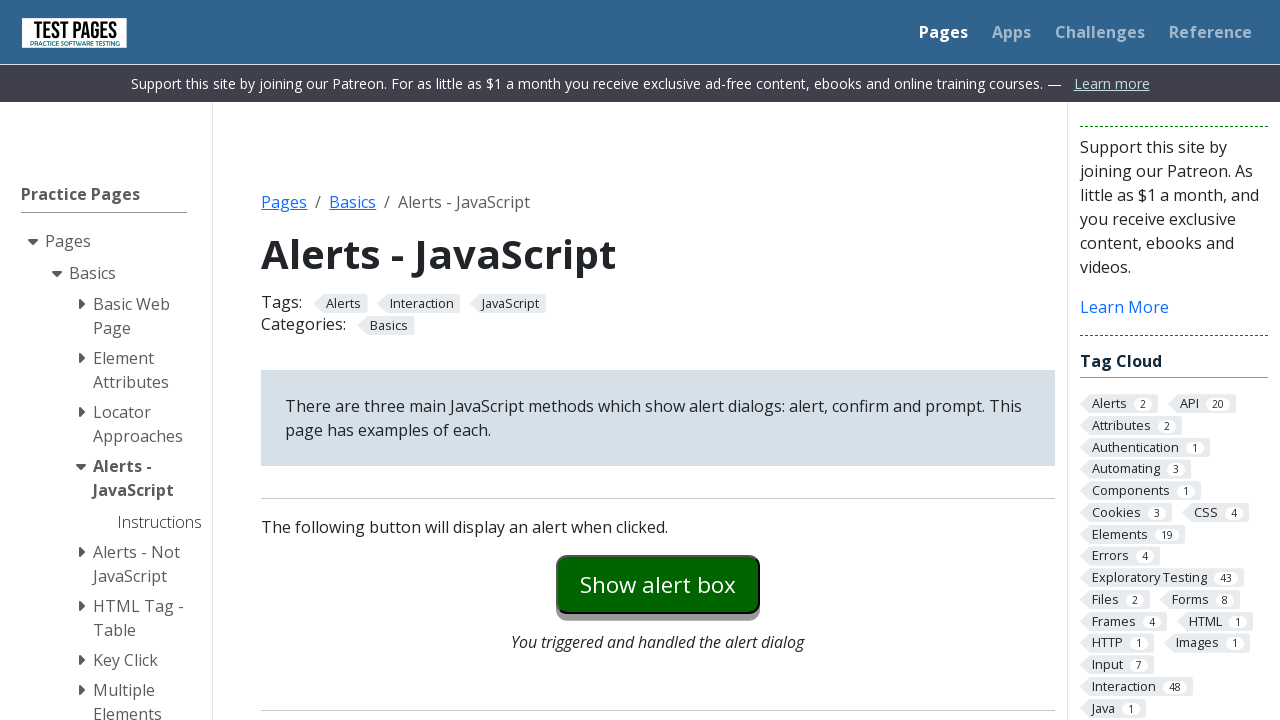

Clicked button to trigger confirmation dialog at (658, 360) on #confirmexample
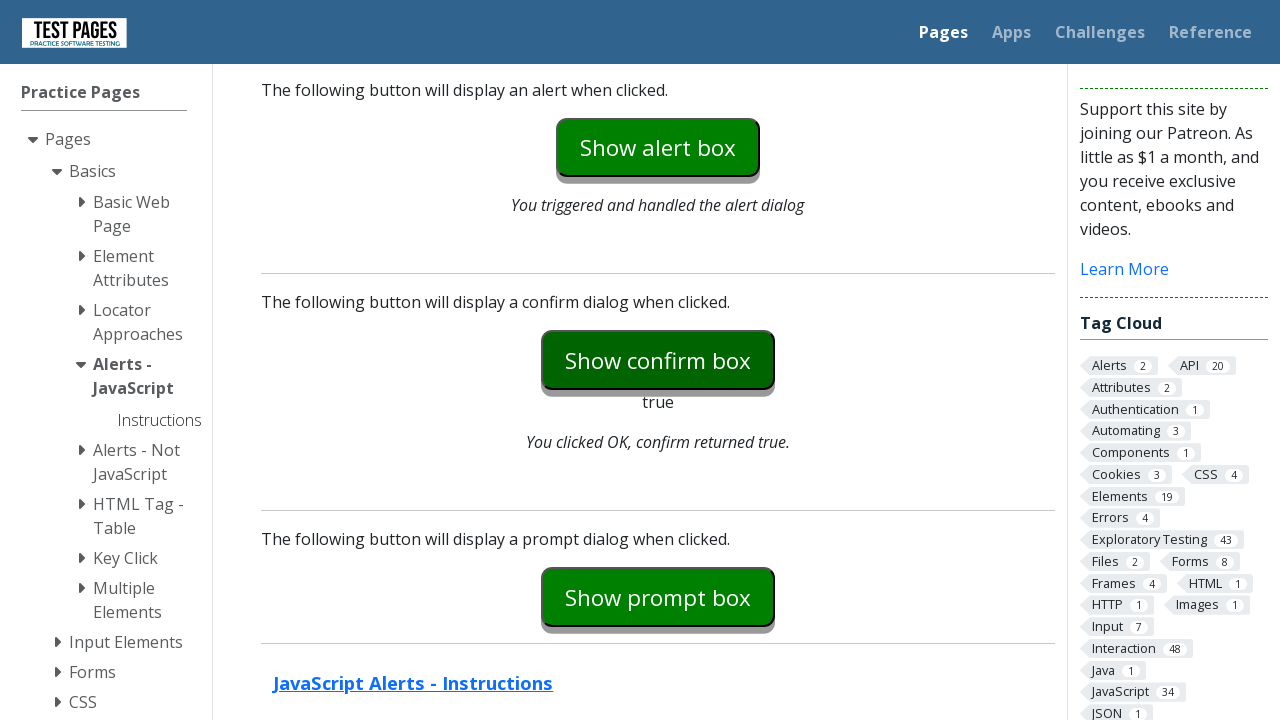

Waited for confirmation dialog to be dismissed
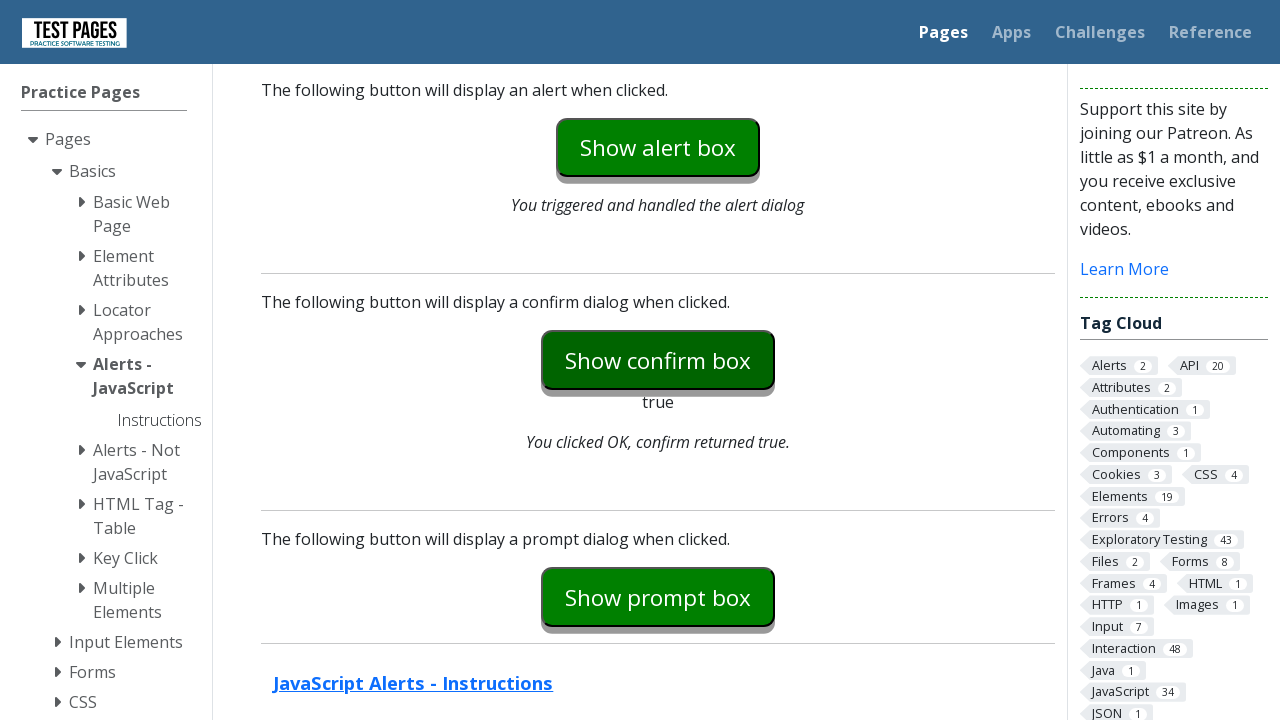

Set up dialog handler to accept prompt with text 'Shanmugavel'
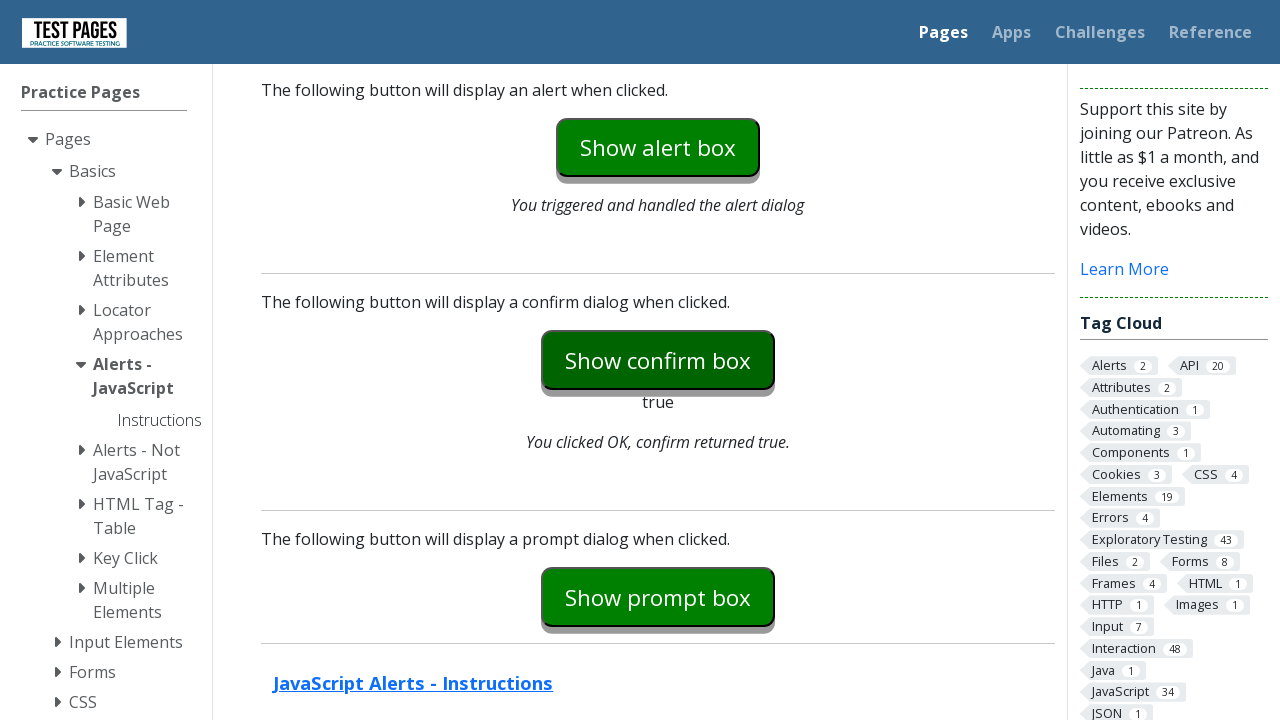

Clicked button to trigger prompt dialog at (658, 597) on #promptexample
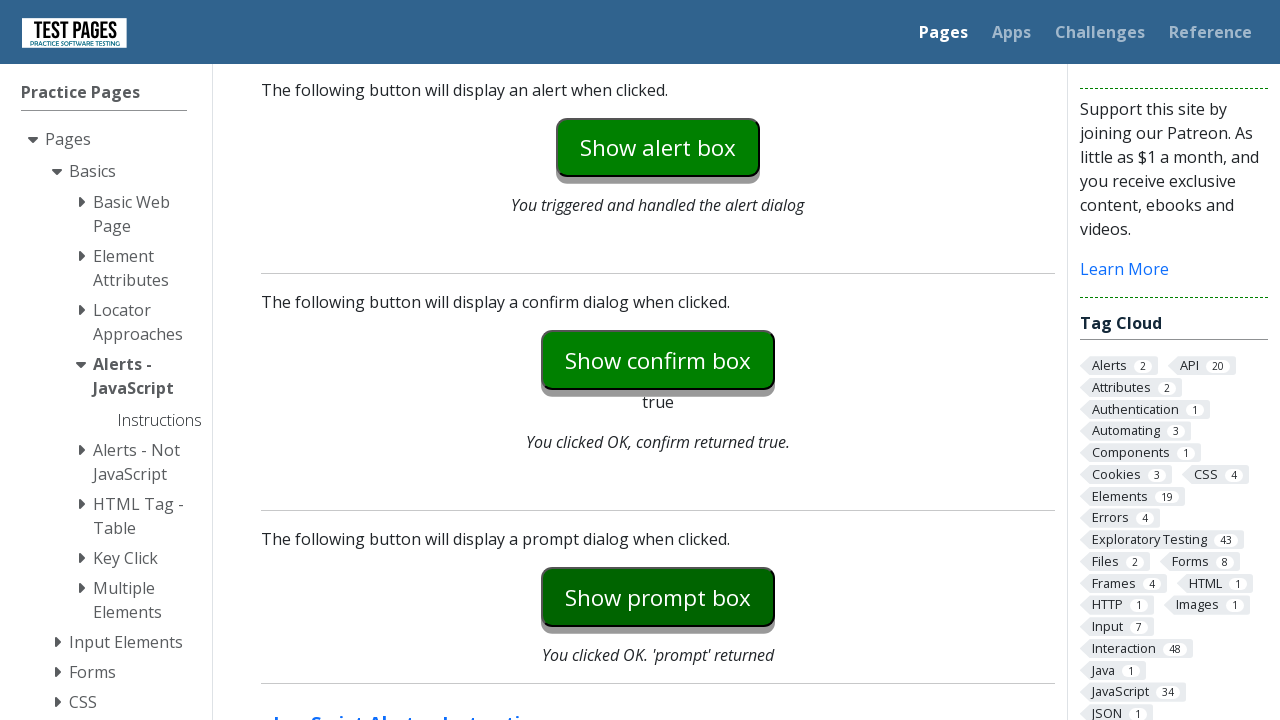

Waited for prompt dialog to be handled
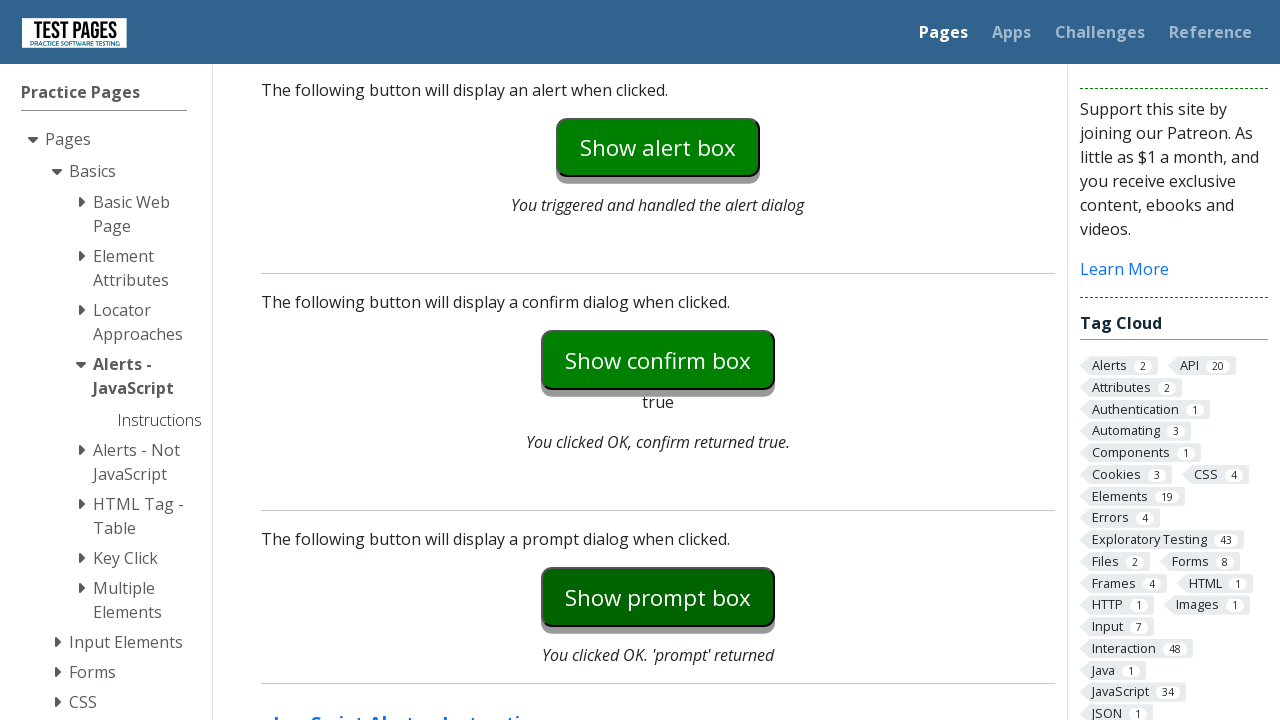

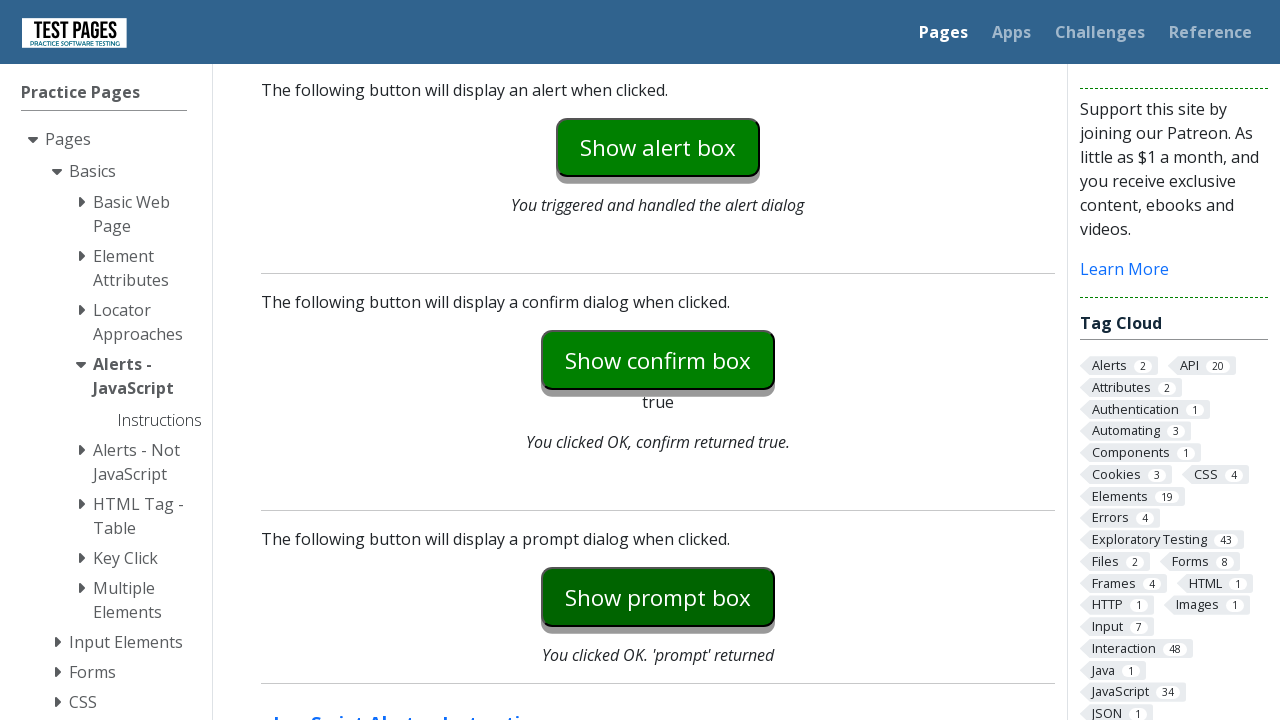